Navigates to the Volvo Cars international website

Starting URL: https://www.volvocars.com/intl

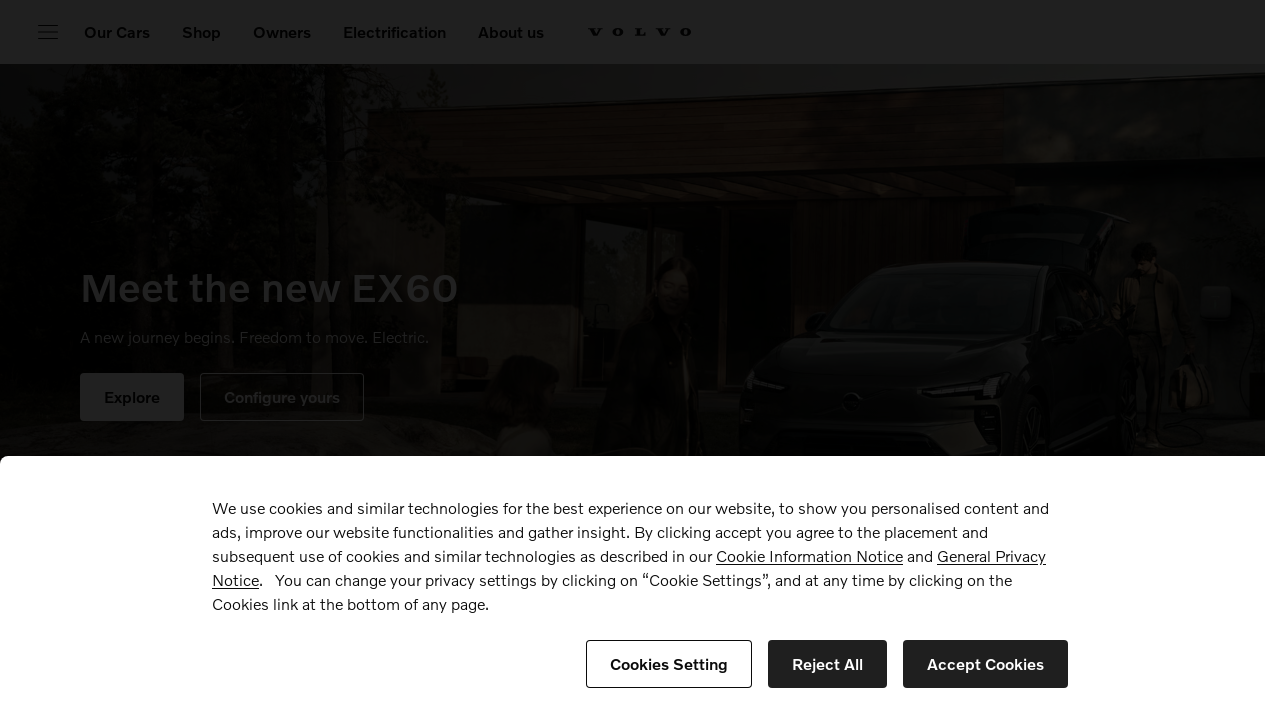

Navigated to Volvo Cars international website
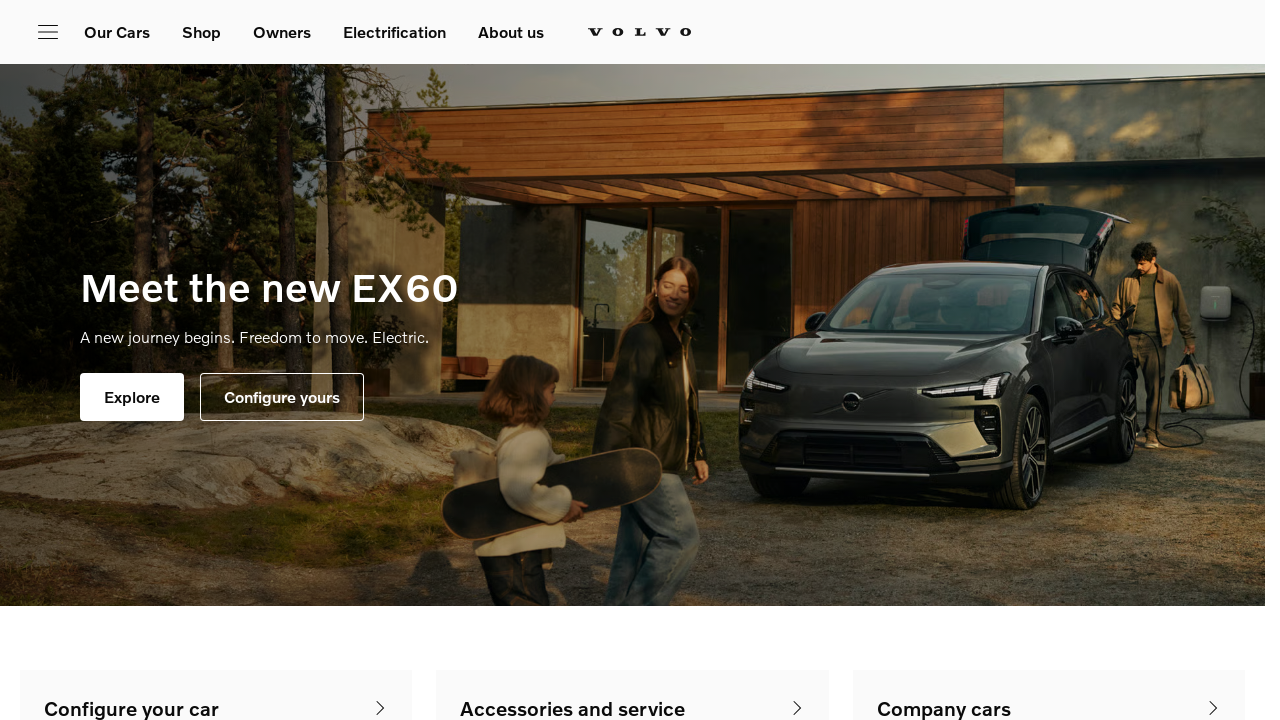

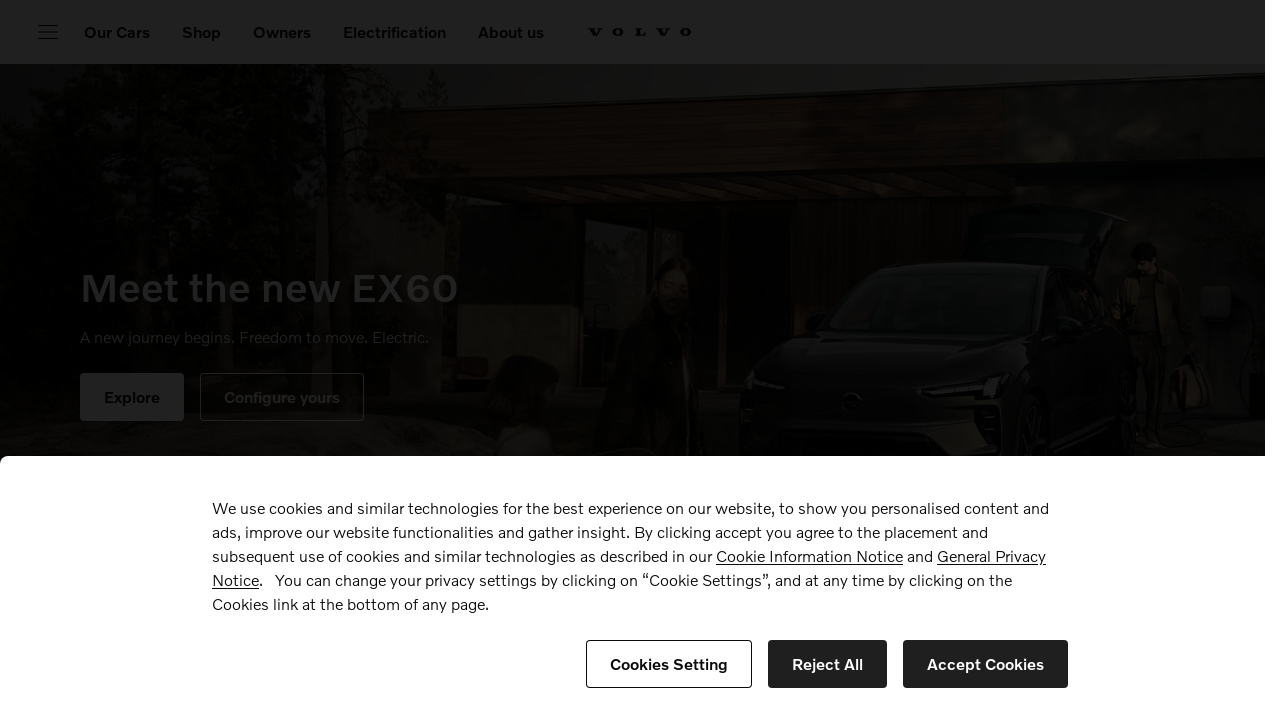